Tests drag-and-drop functionality on the jQuery UI demo page by dragging an element and dropping it onto a target element within an iframe.

Starting URL: https://jqueryui.com/droppable/

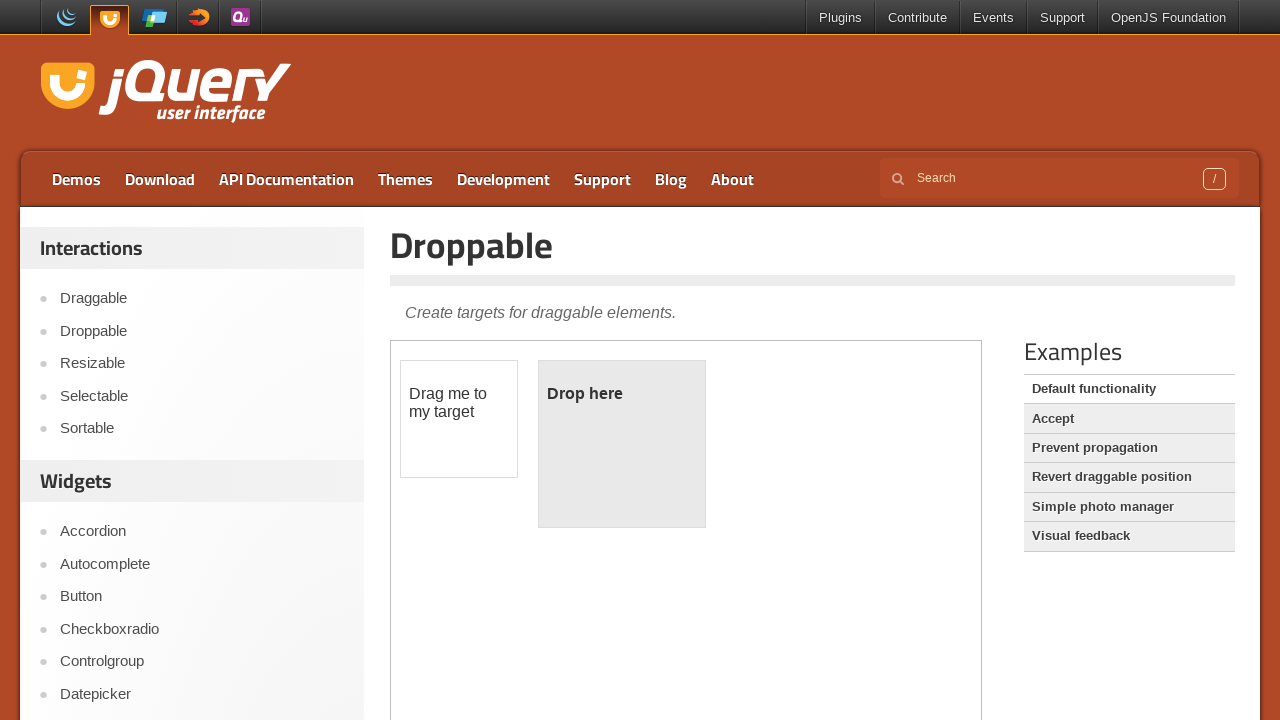

Located the iframe containing the drag-and-drop demo
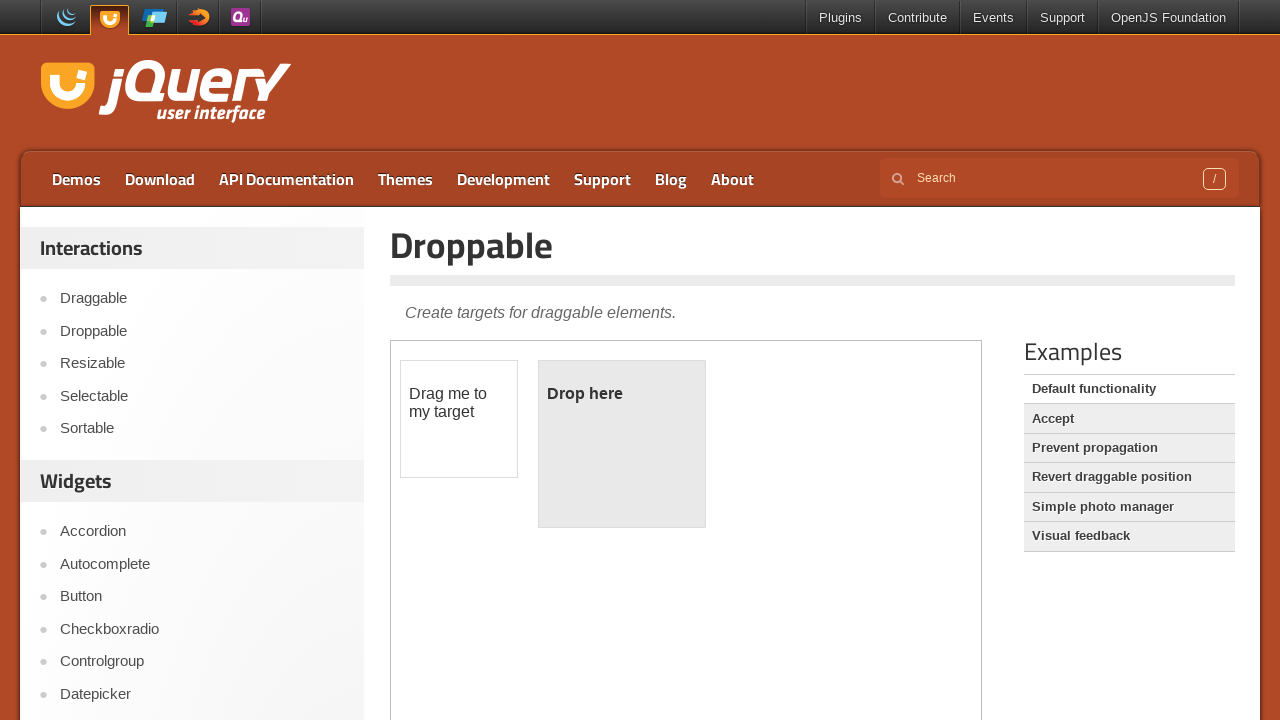

Located the draggable source element
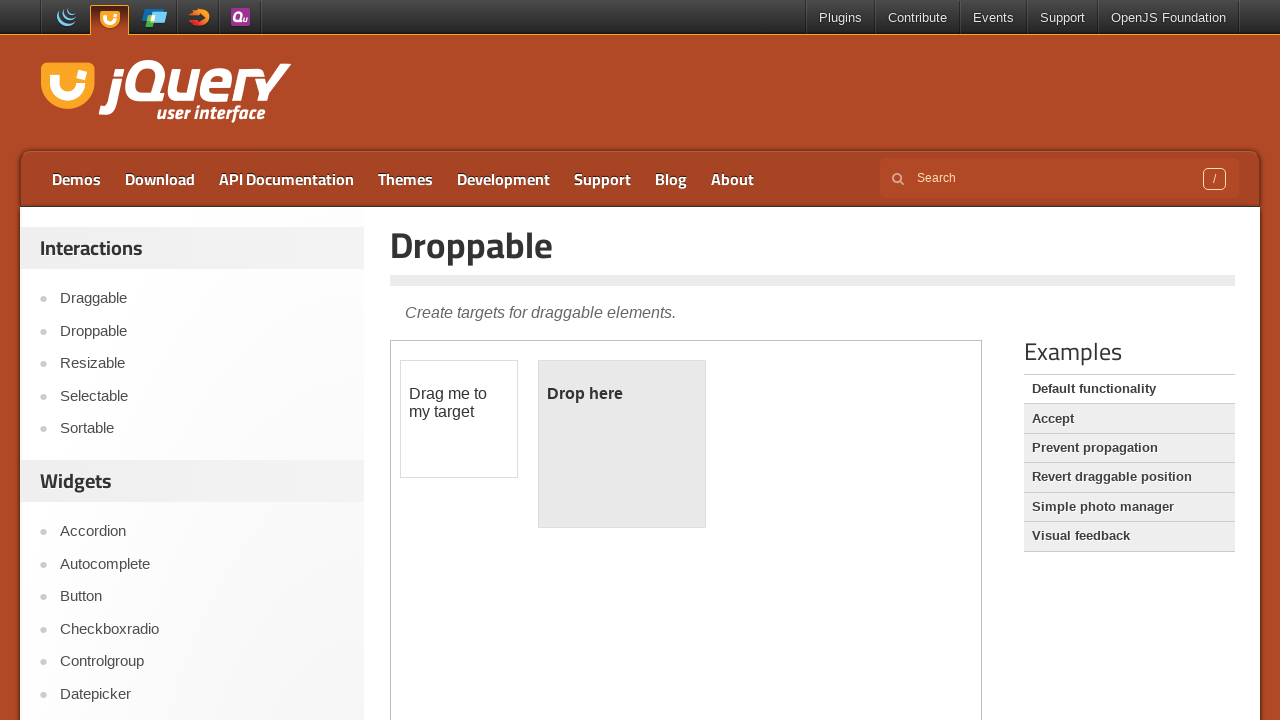

Located the droppable target element
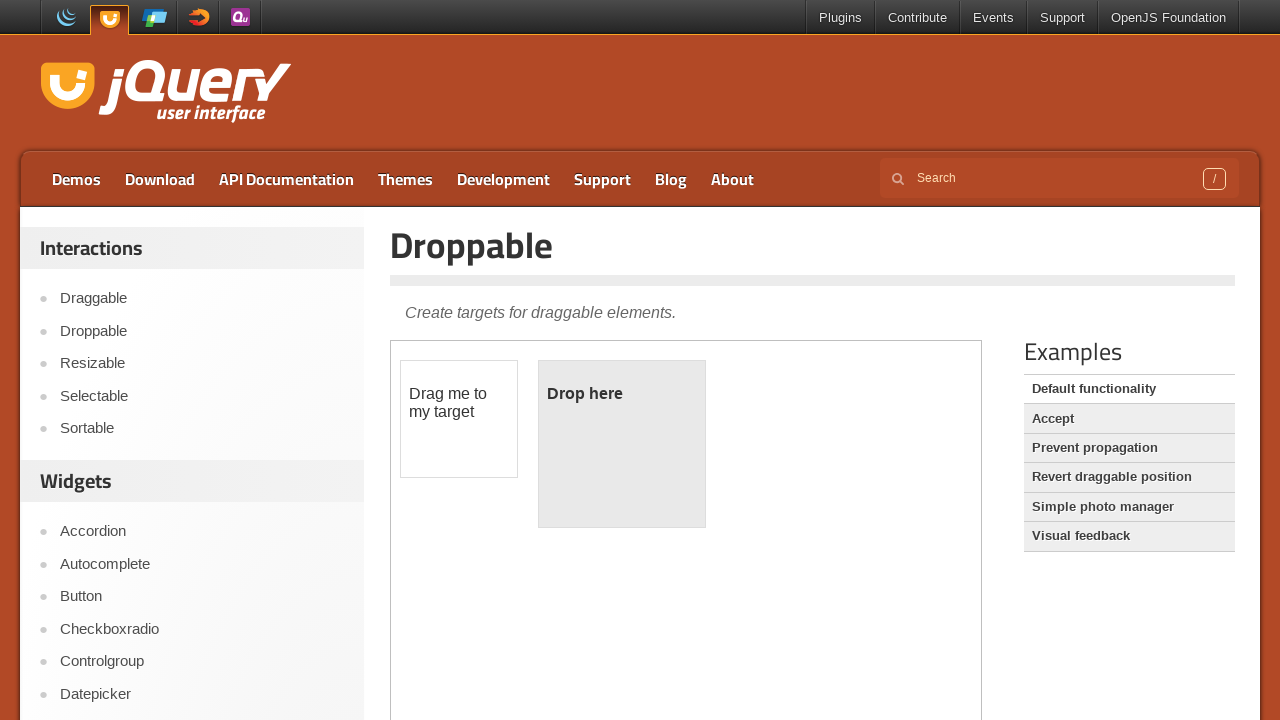

Dragged the source element and dropped it onto the target element at (622, 444)
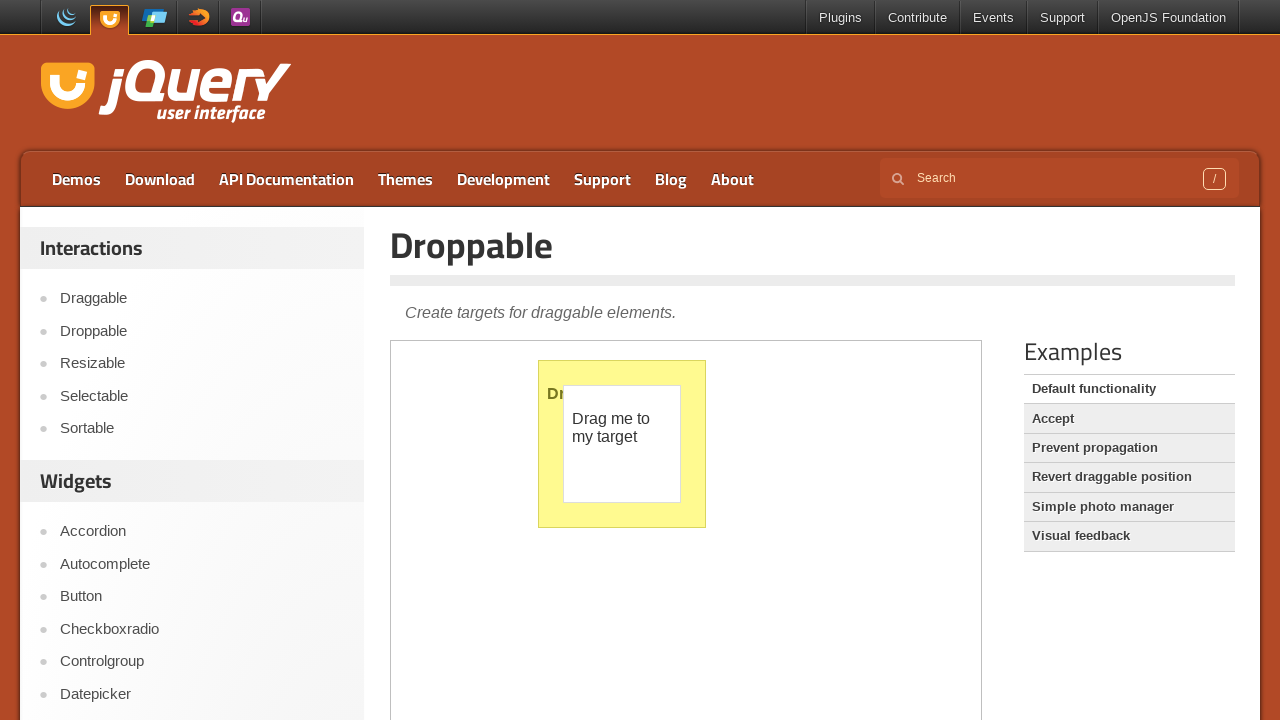

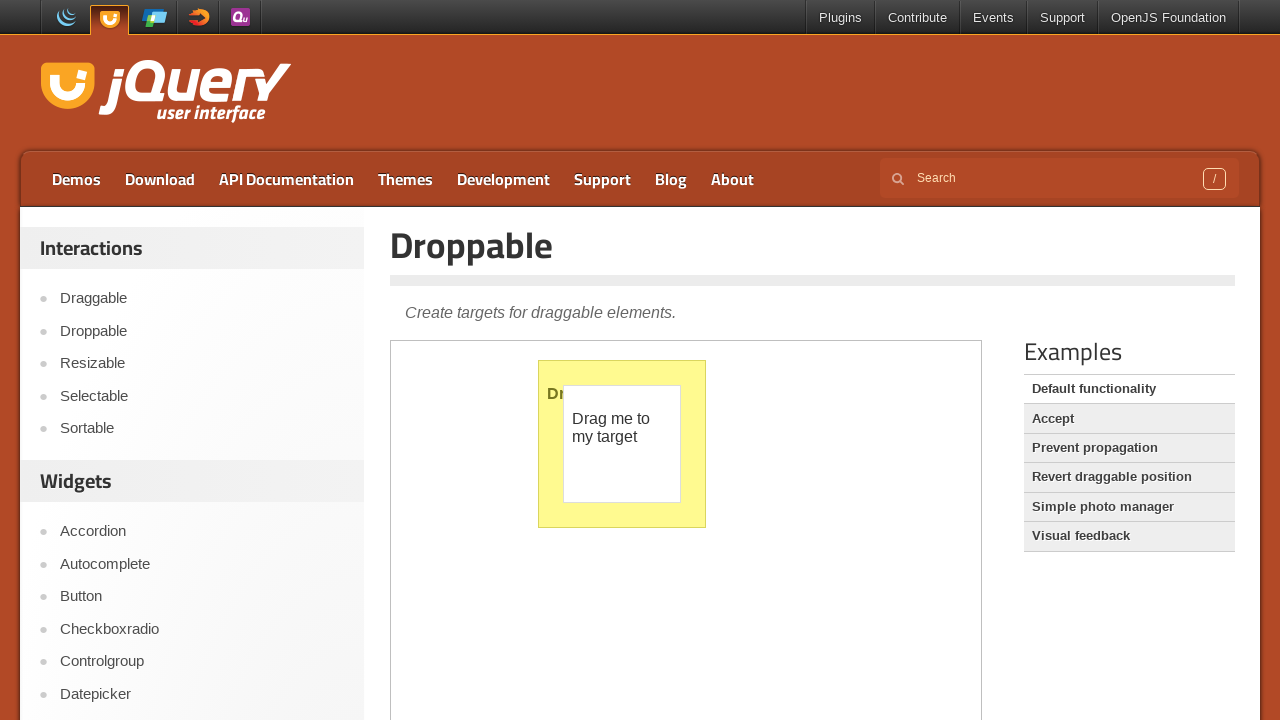